Tests element scoping by counting links on the full page, within the footer section, and within the first footer column, then opens each link from the first column in new tabs and cycles through them to verify navigation.

Starting URL: https://qaclickacademy.com/practice.php

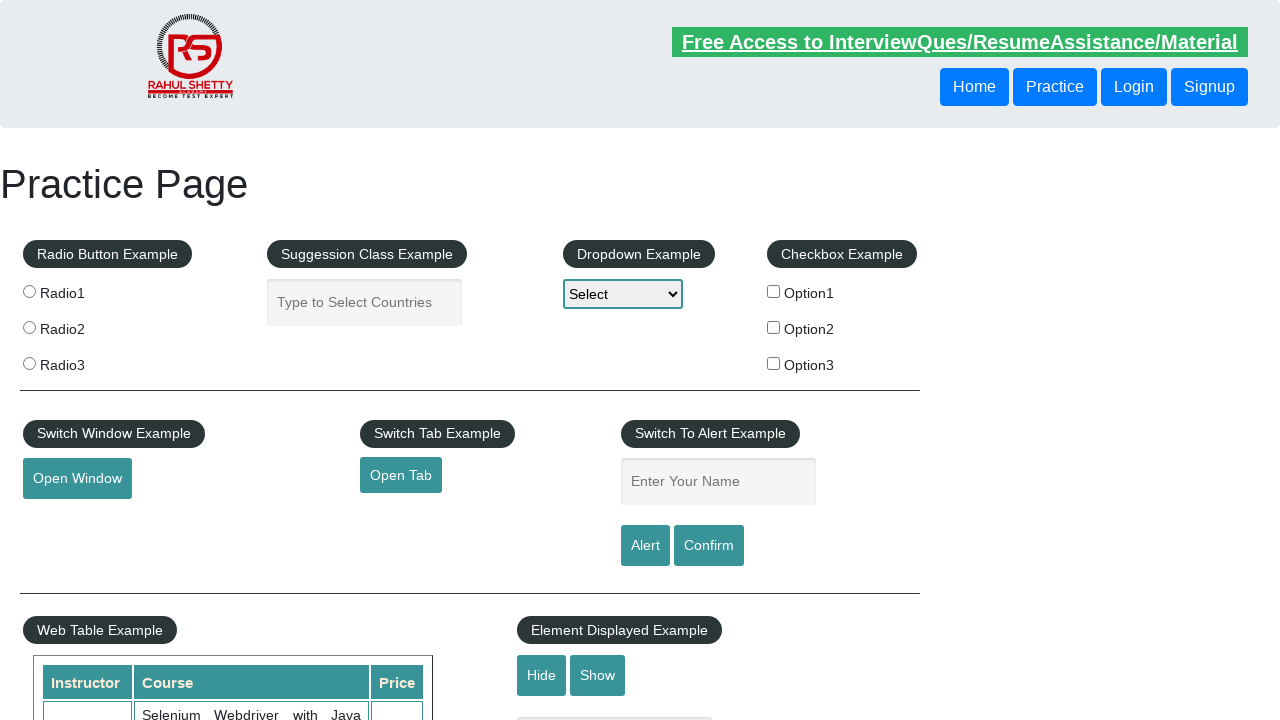

Located all anchor elements on the page
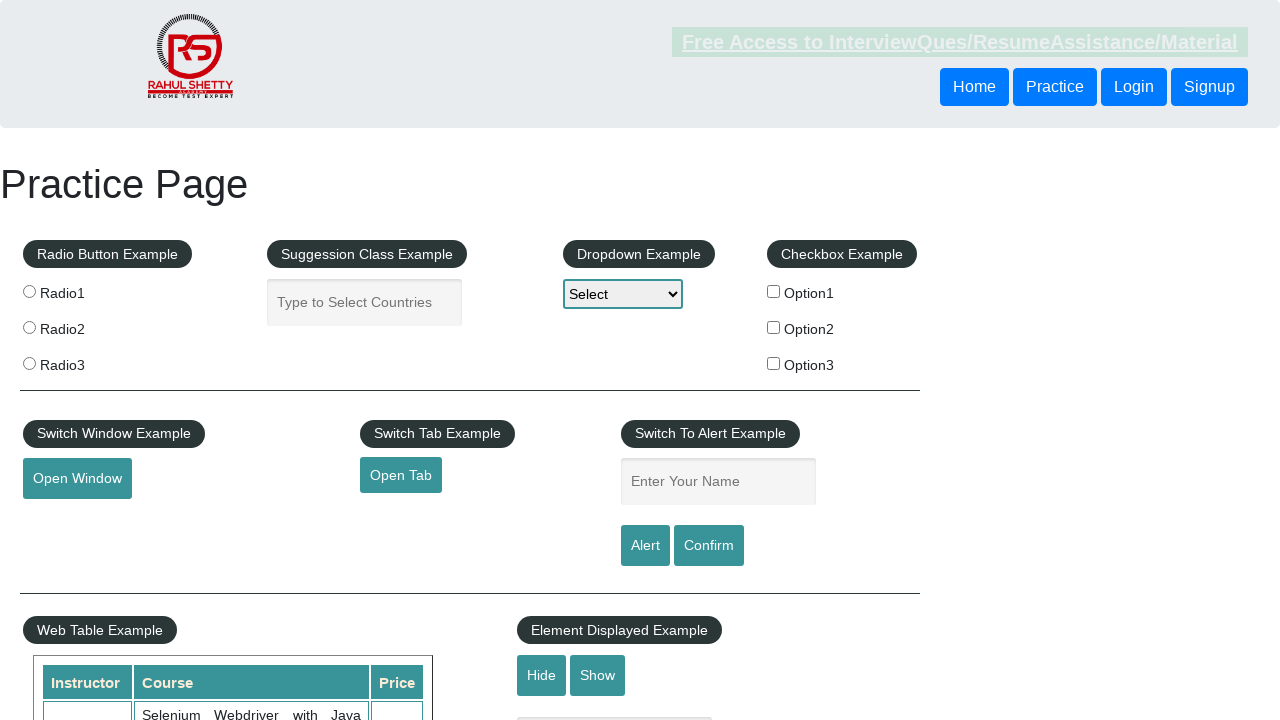

Verified total page links count: 27 links found
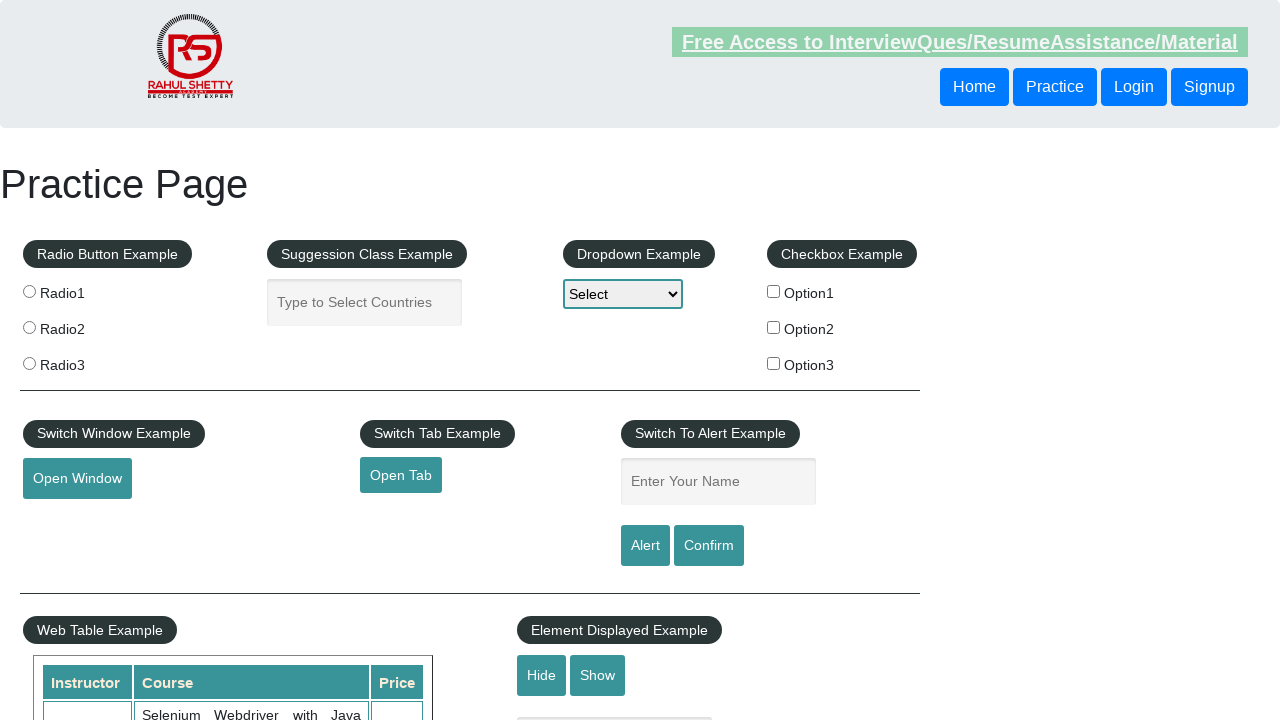

Located all anchor elements within footer section using CSS selector
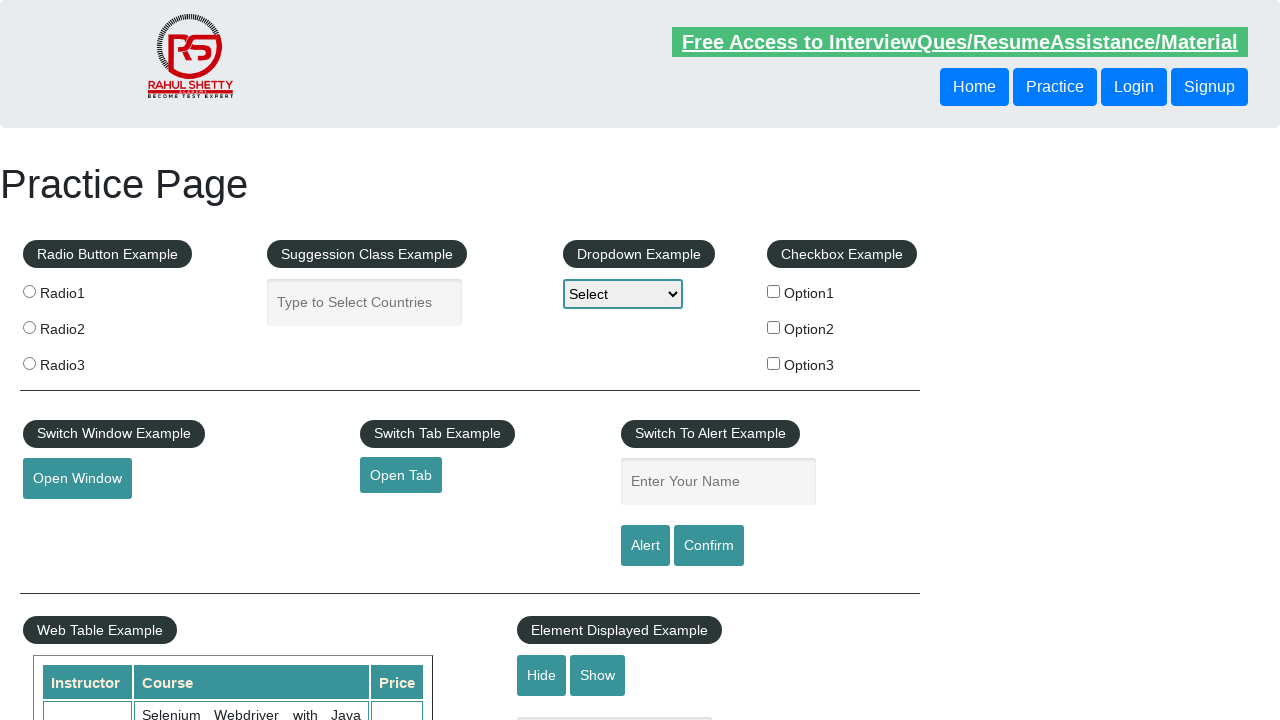

Verified footer section links count: 20 links found
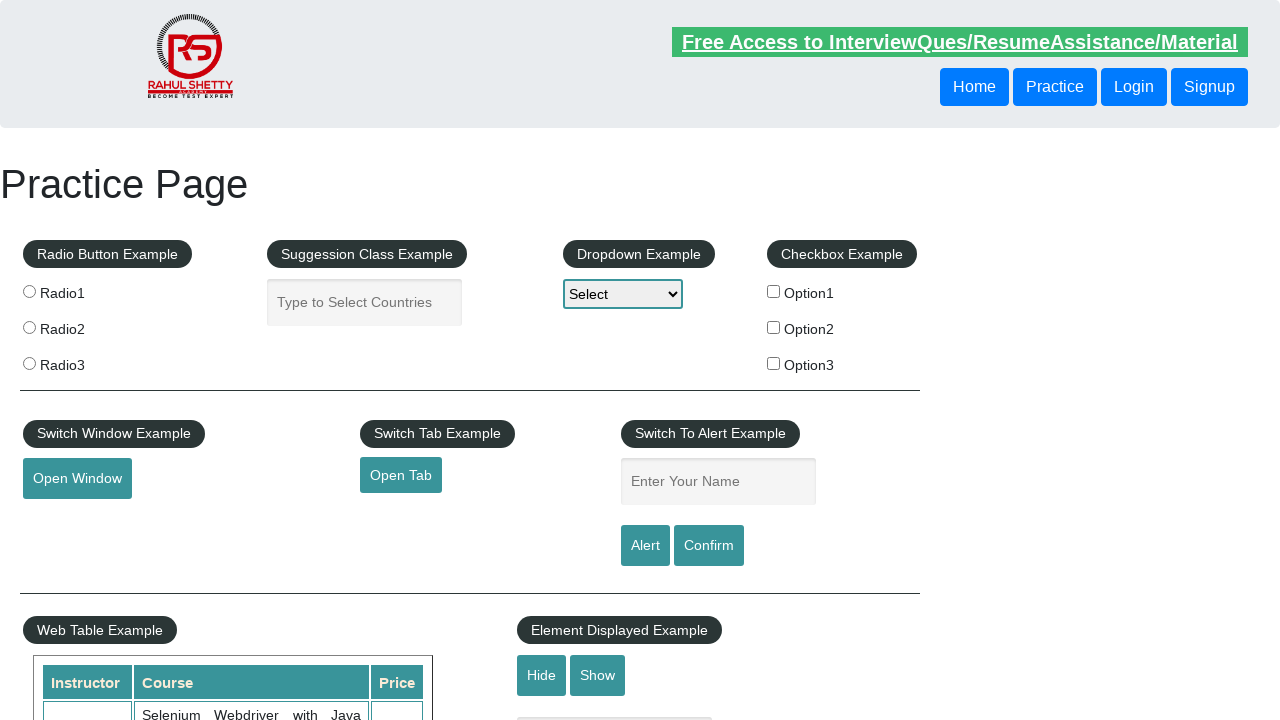

Located footer element by ID 'gf-BIG' for scoped selection
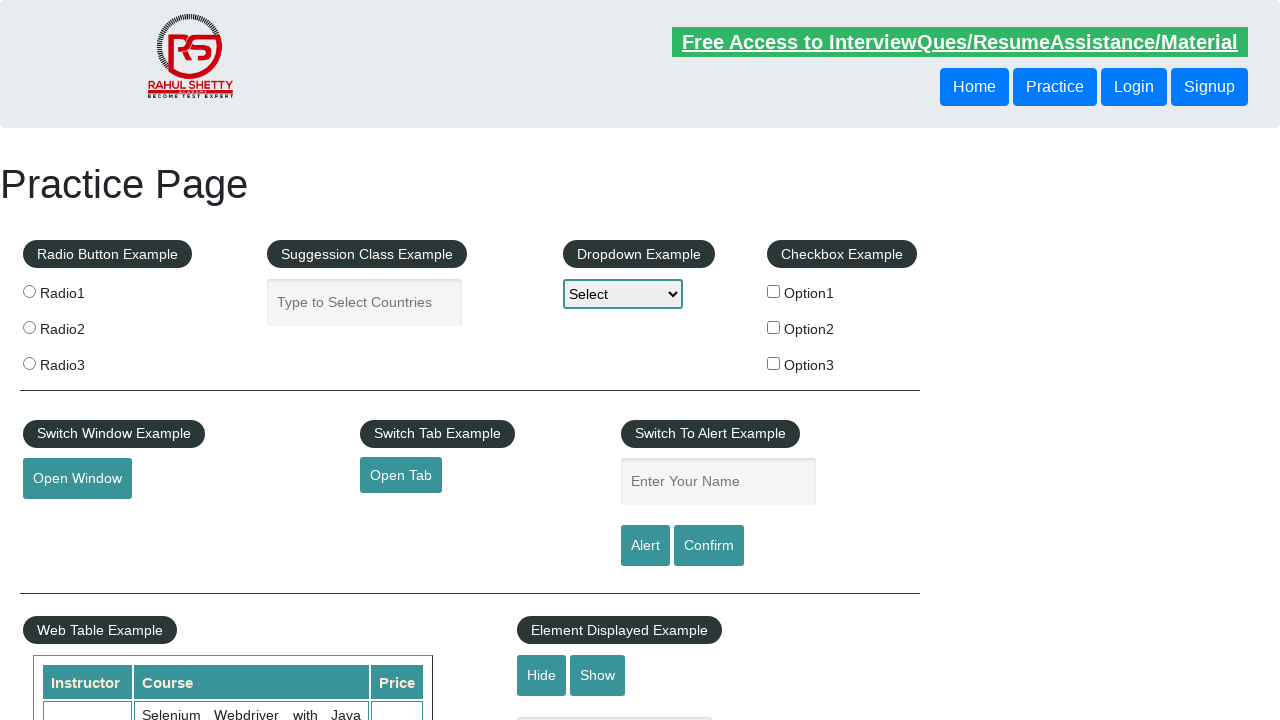

Located all anchor elements within scoped footer element
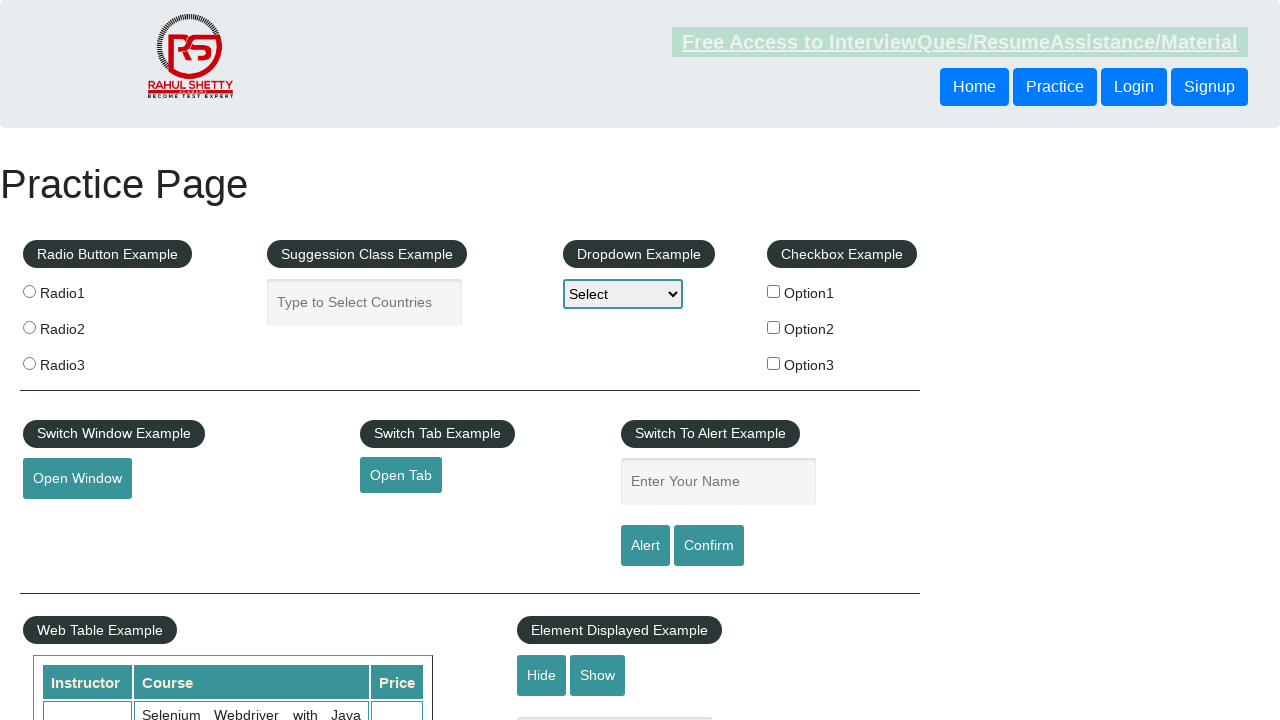

Verified scoped footer links count: 20 links found
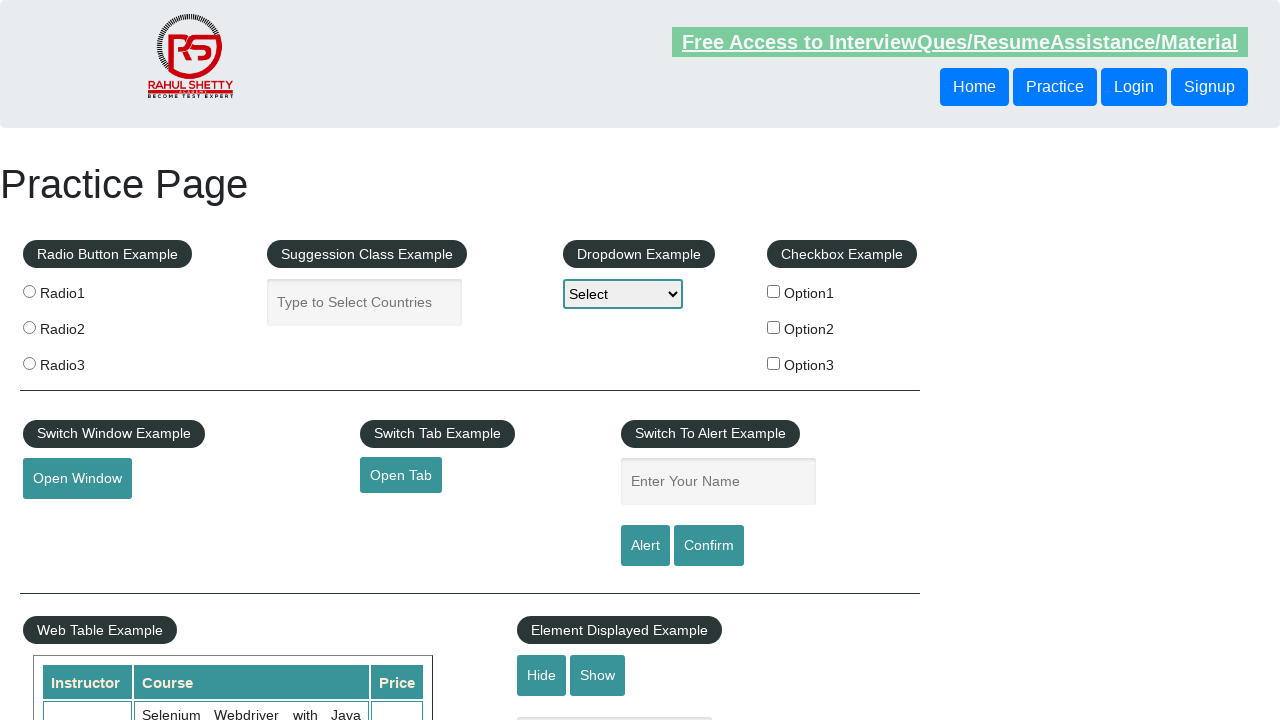

Located first column list within footer element
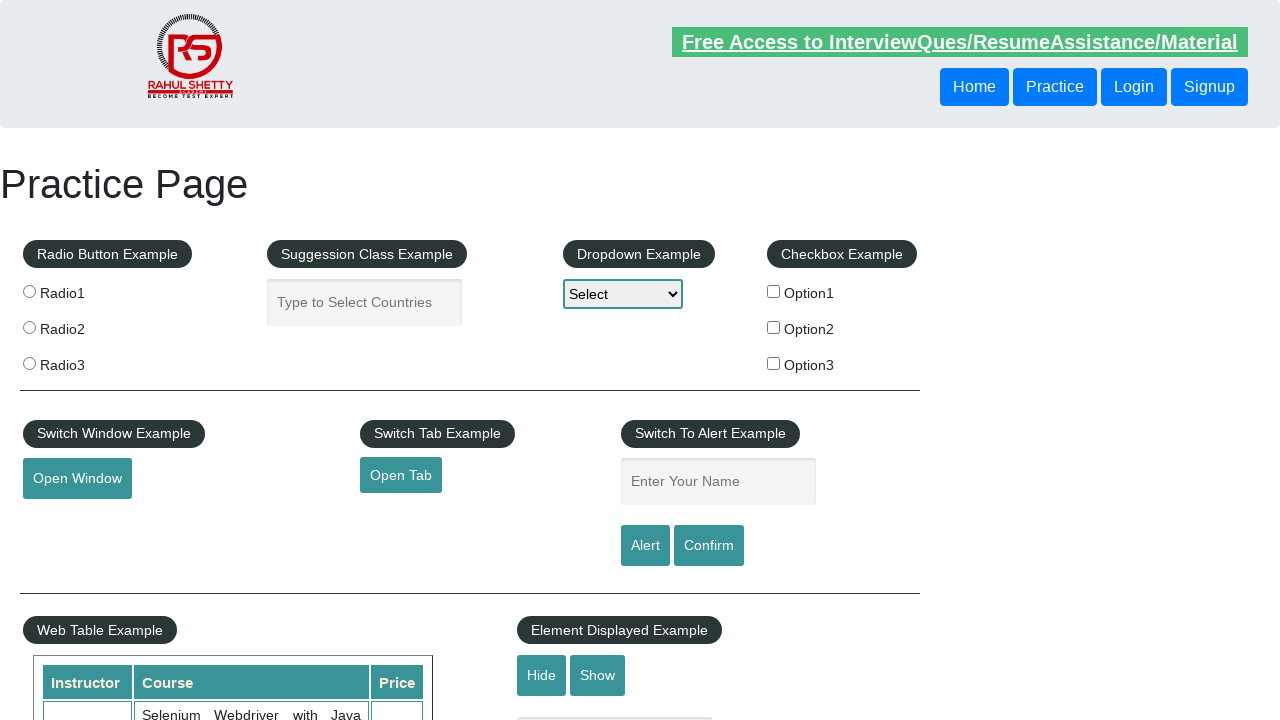

Located all anchor elements within first column
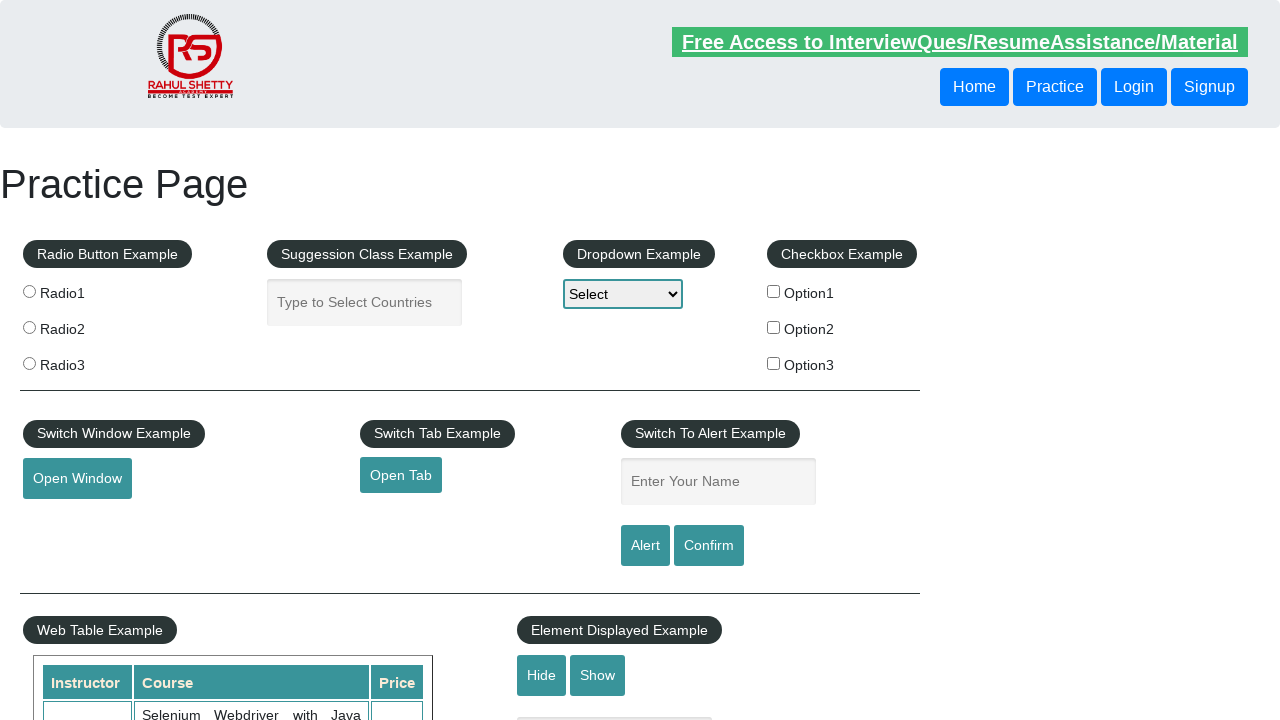

Verified first column links count: 5 links found
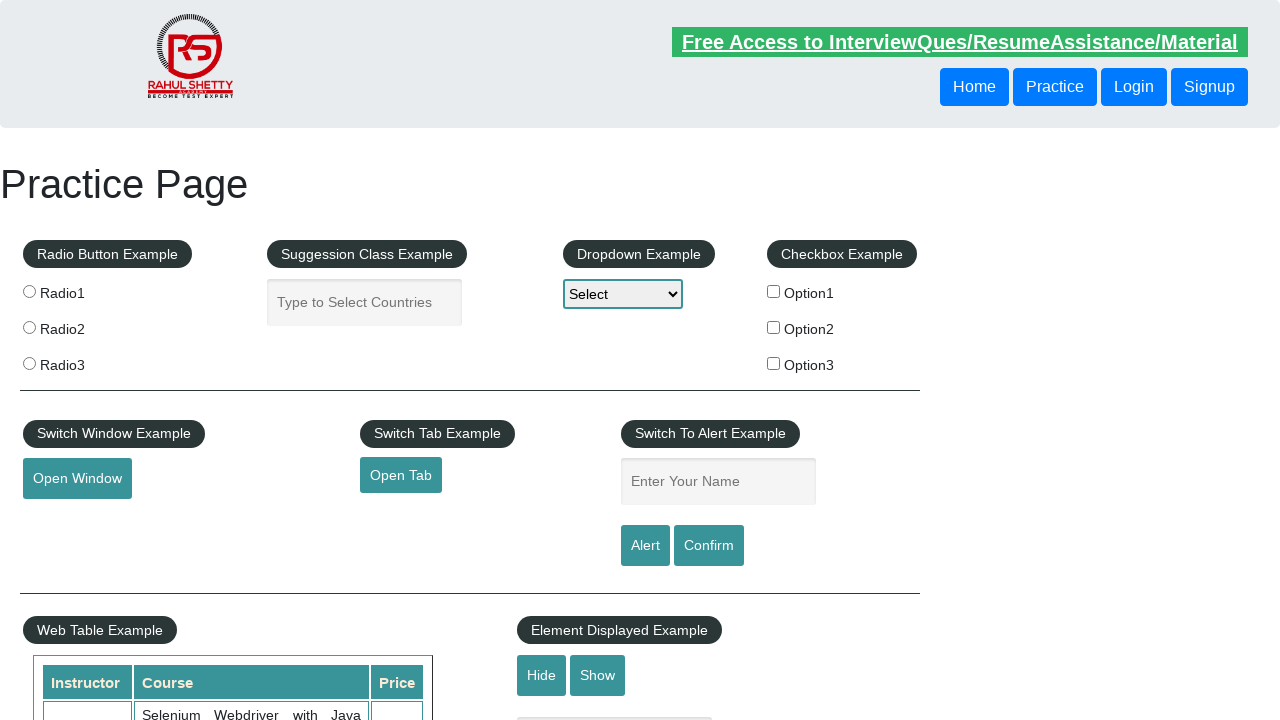

Extracted hrefs from first column links (indices 1-4)
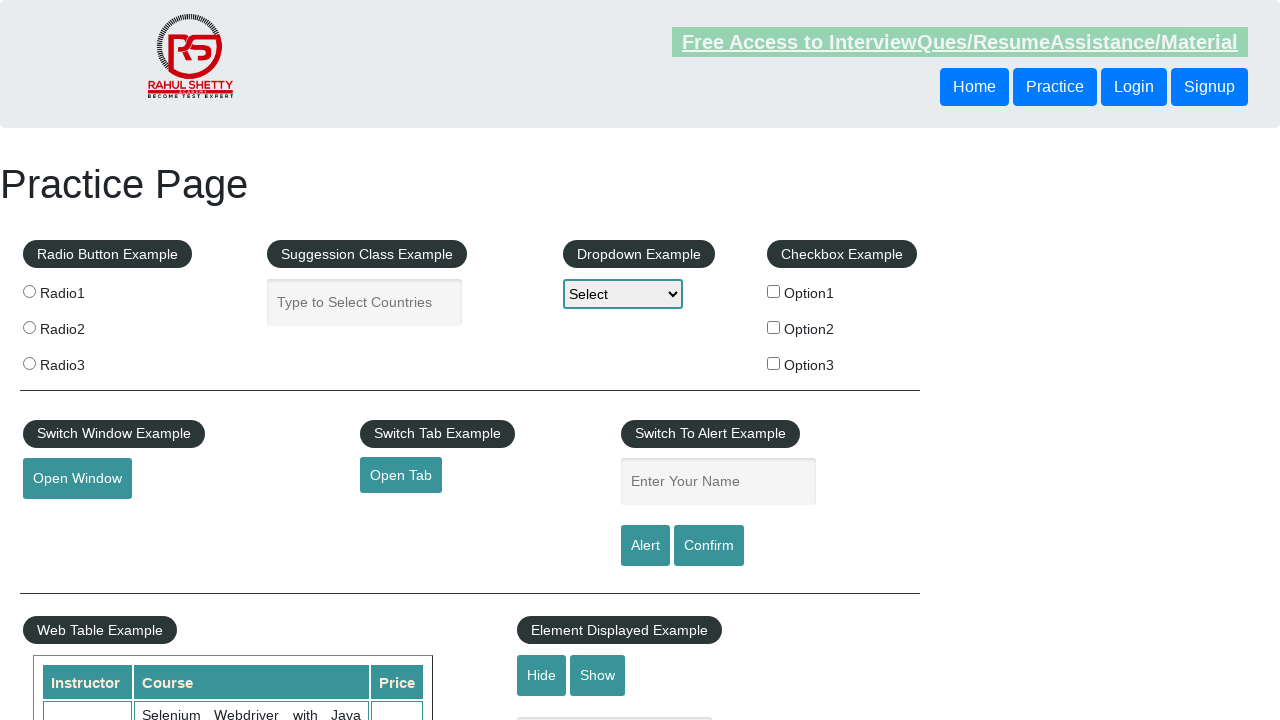

Opened first column link 1 in new tab using Ctrl+Click at (68, 520) on #gf-BIG >> table tbody tr td:first-child ul >> a >> nth=1
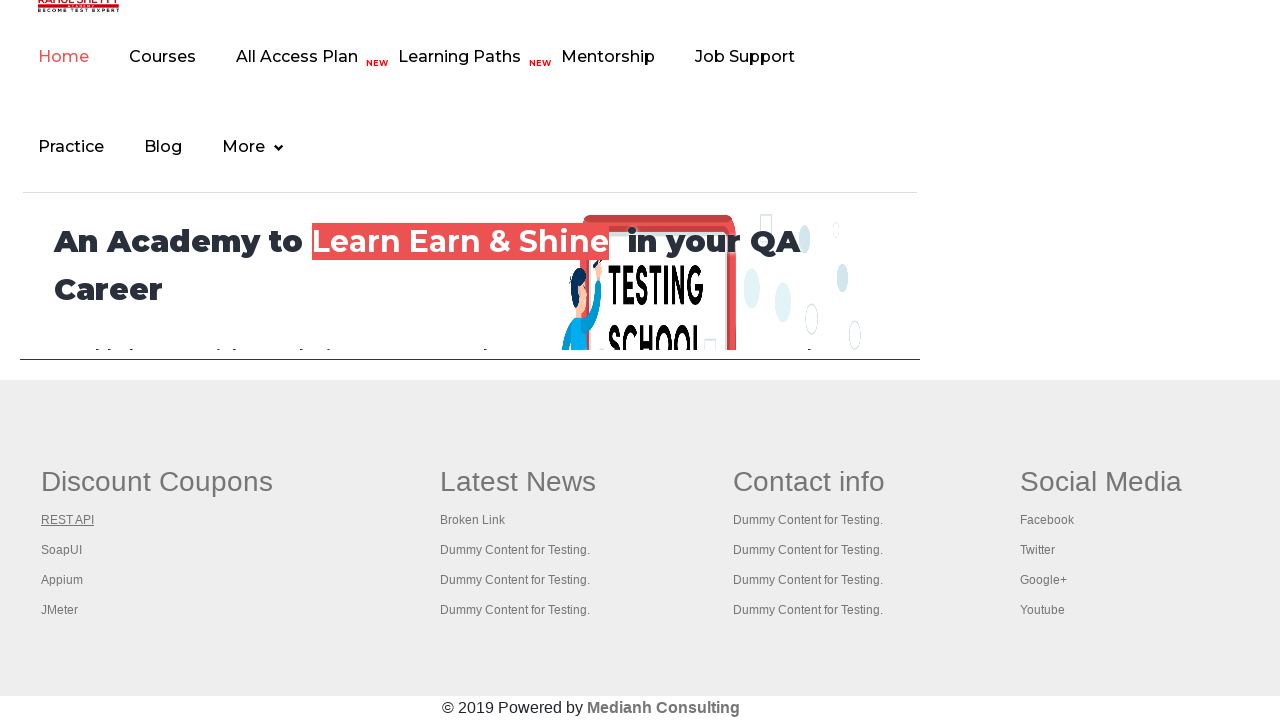

Waited 1000ms for new tab to load
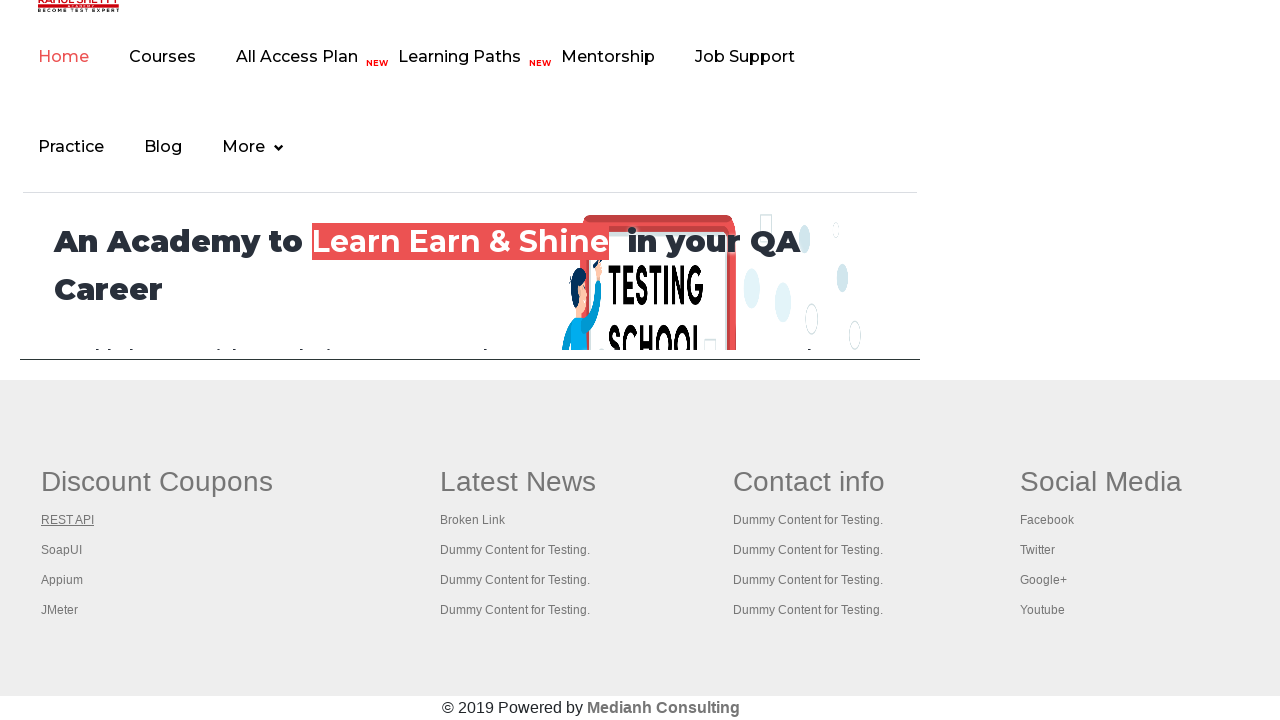

Opened first column link 2 in new tab using Ctrl+Click at (62, 550) on #gf-BIG >> table tbody tr td:first-child ul >> a >> nth=2
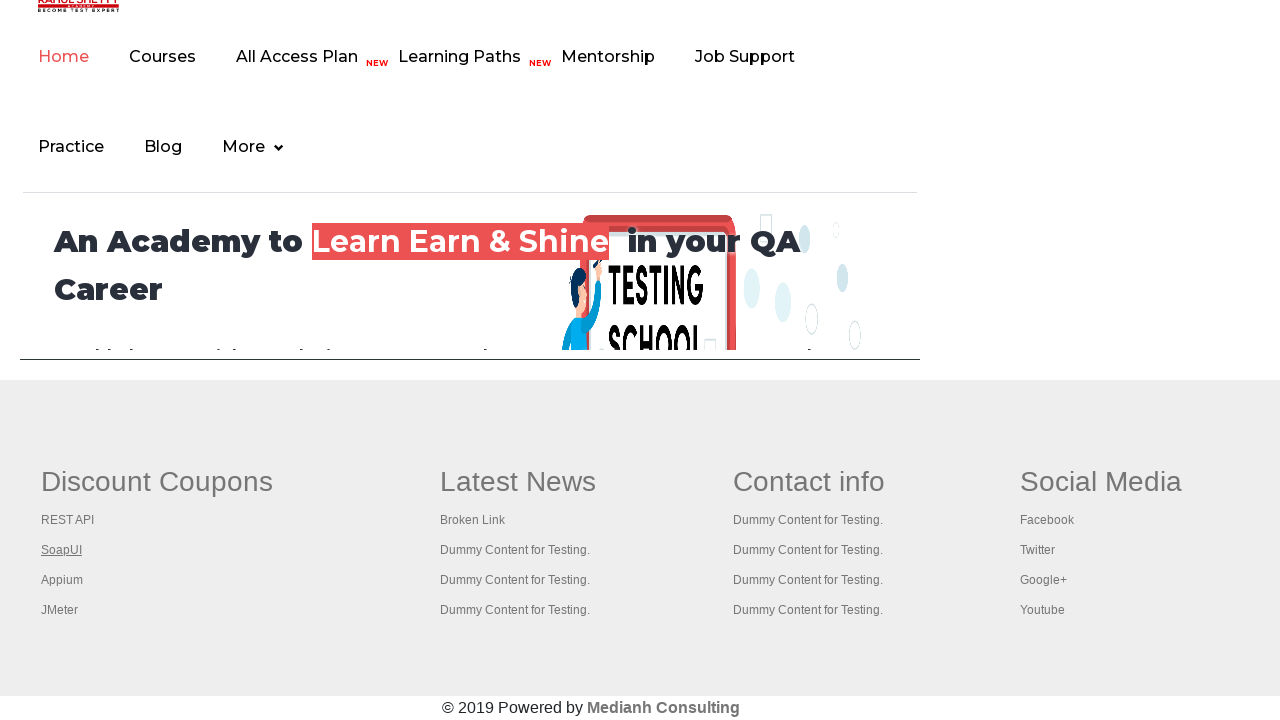

Waited 1000ms for new tab to load
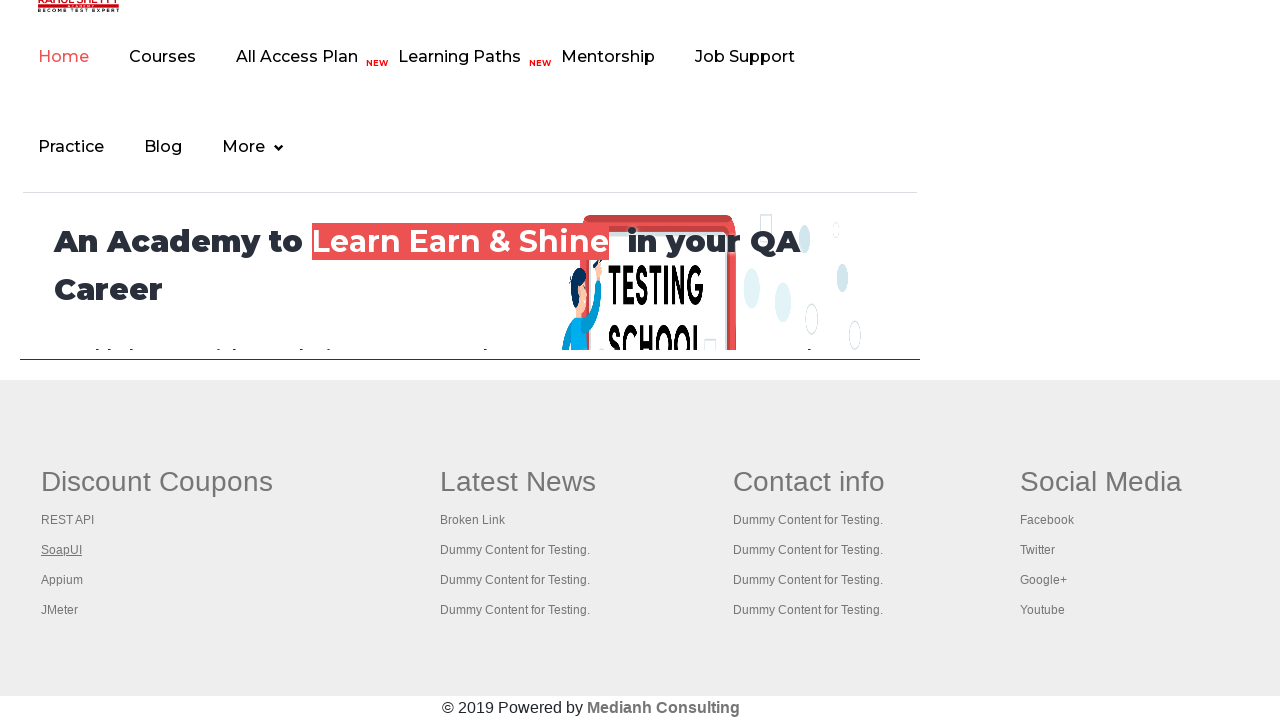

Opened first column link 3 in new tab using Ctrl+Click at (62, 580) on #gf-BIG >> table tbody tr td:first-child ul >> a >> nth=3
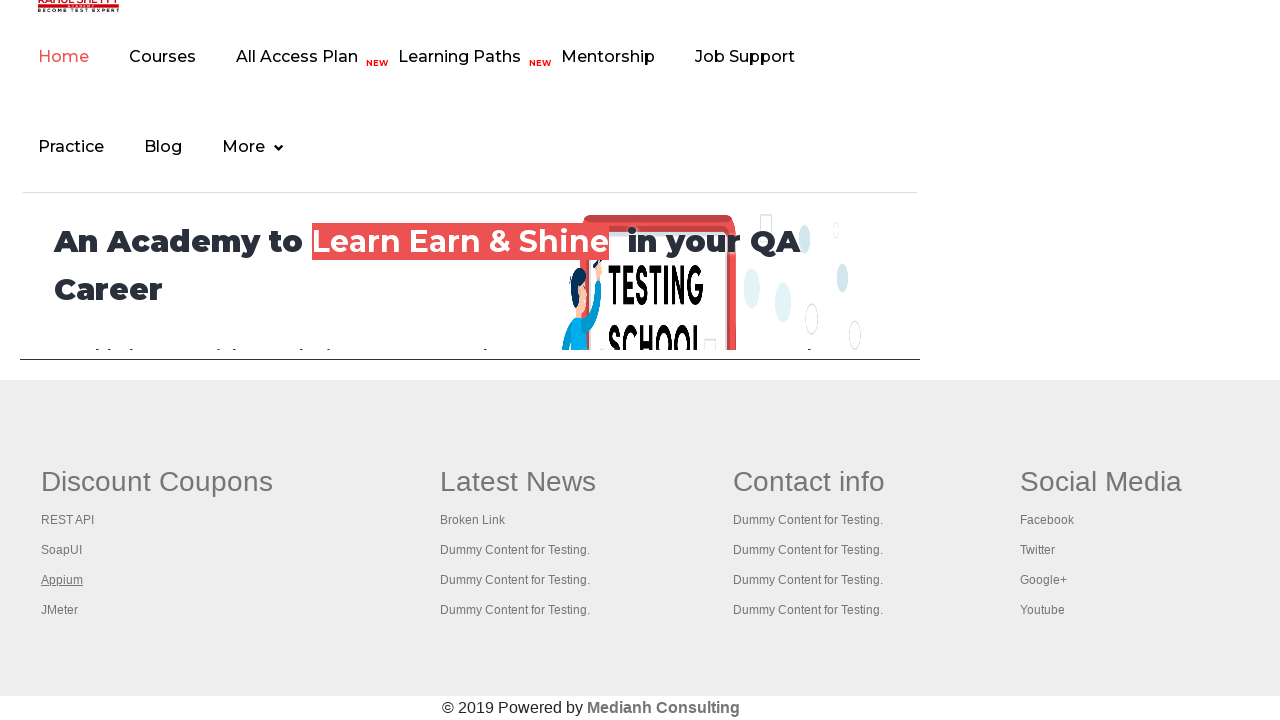

Waited 1000ms for new tab to load
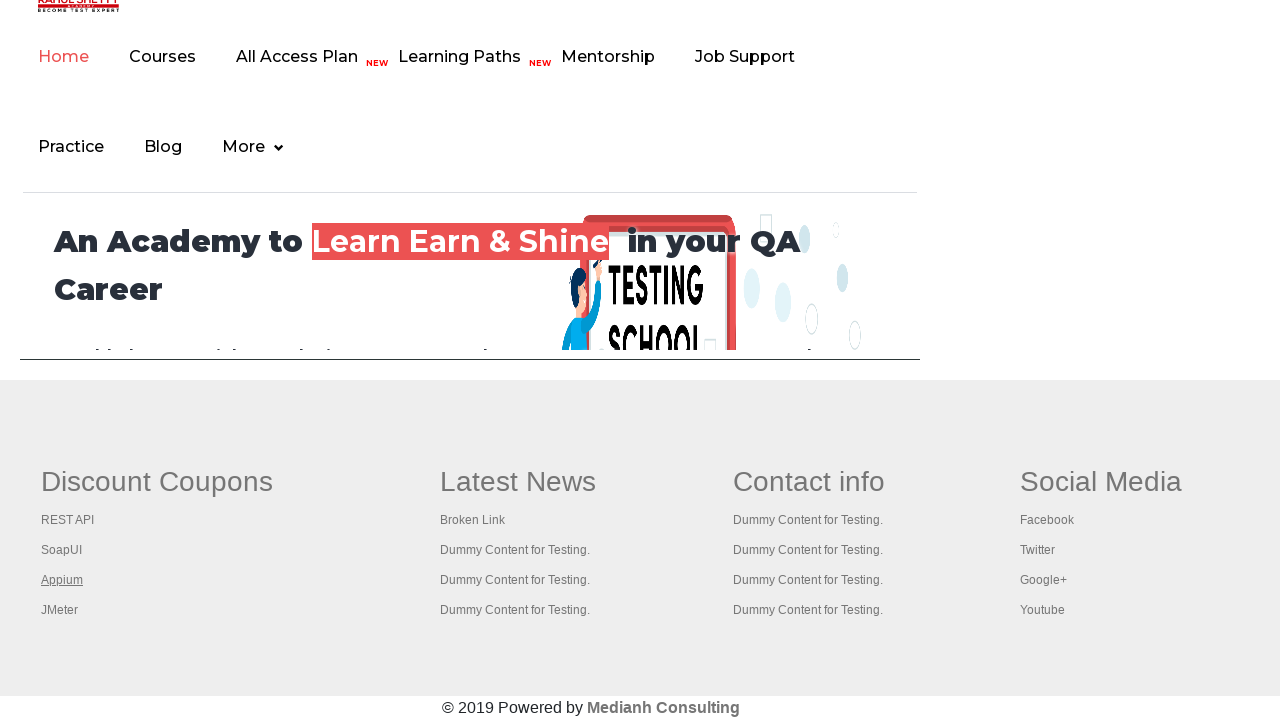

Opened first column link 4 in new tab using Ctrl+Click at (60, 610) on #gf-BIG >> table tbody tr td:first-child ul >> a >> nth=4
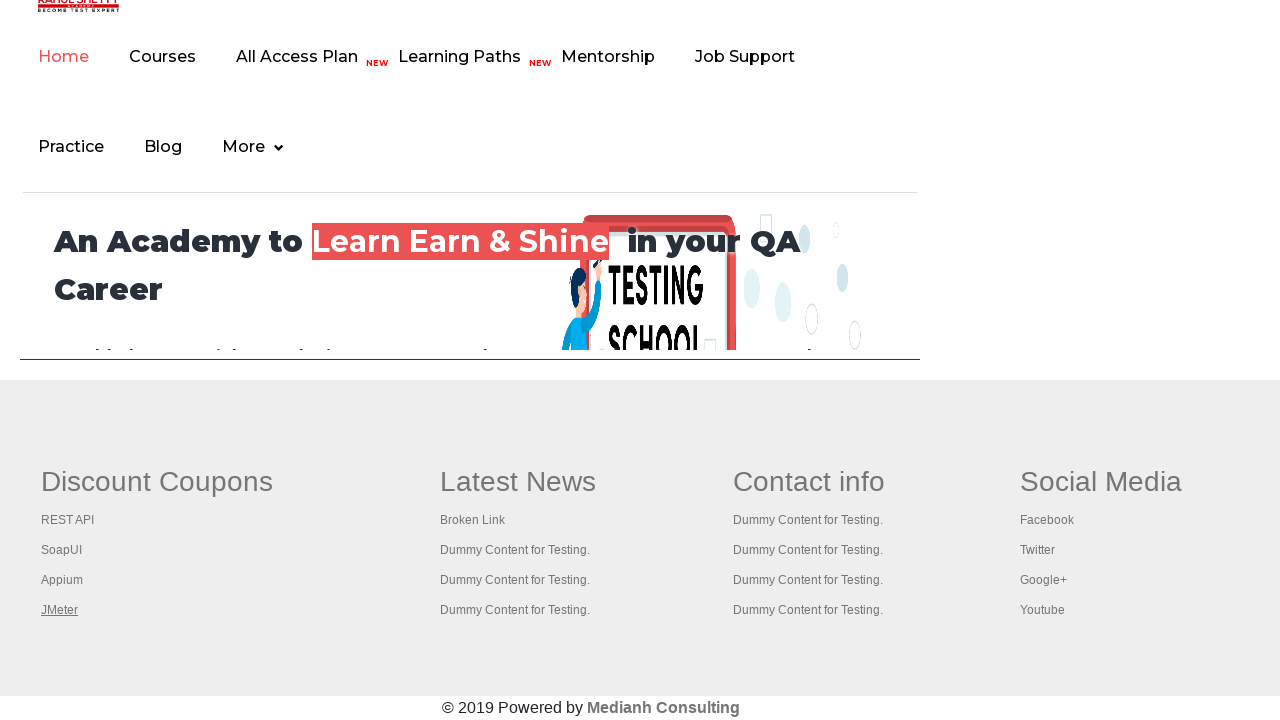

Waited 1000ms for new tab to load
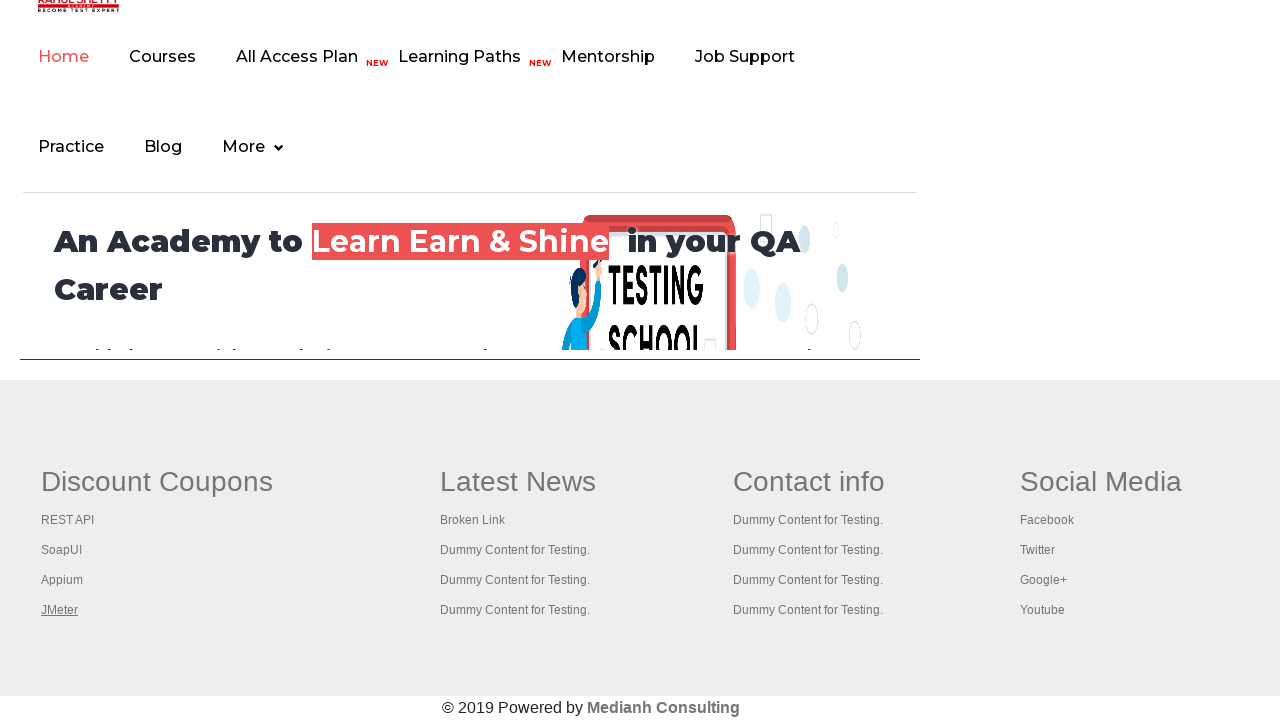

Retrieved all open pages/tabs from context (5 tabs total)
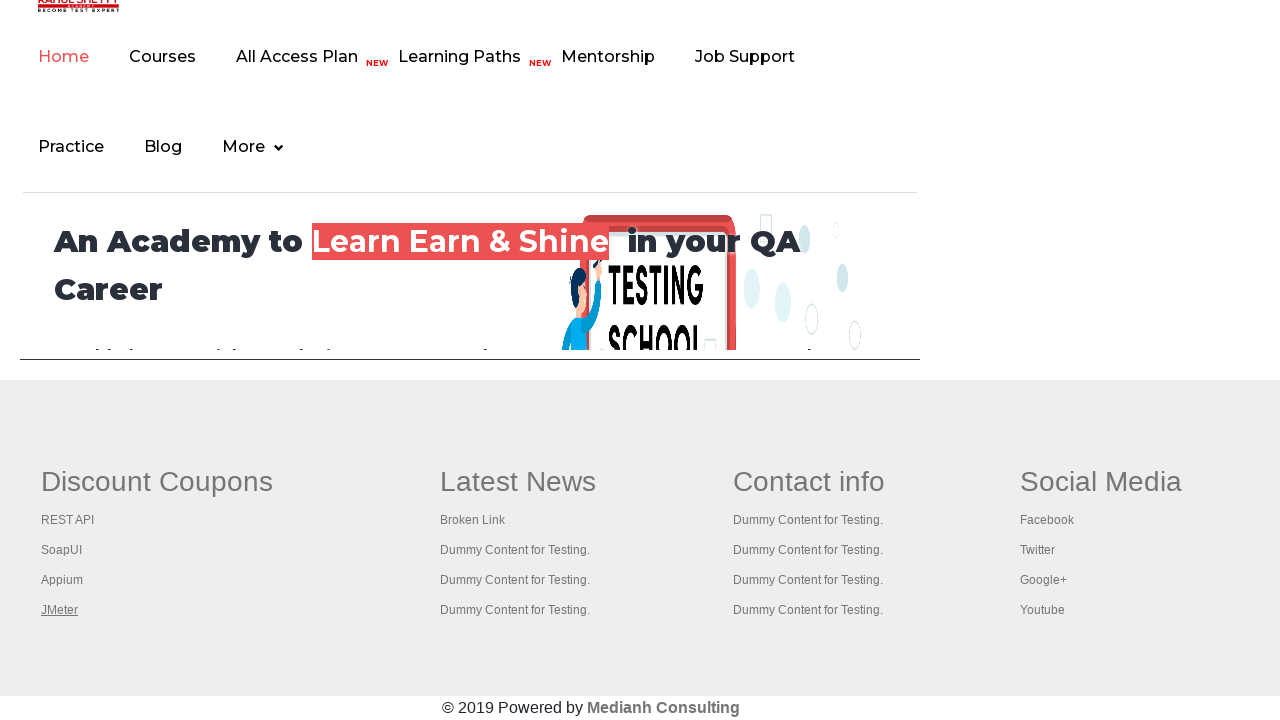

Brought tab to front: https://rahulshettyacademy.com/AutomationPractice/
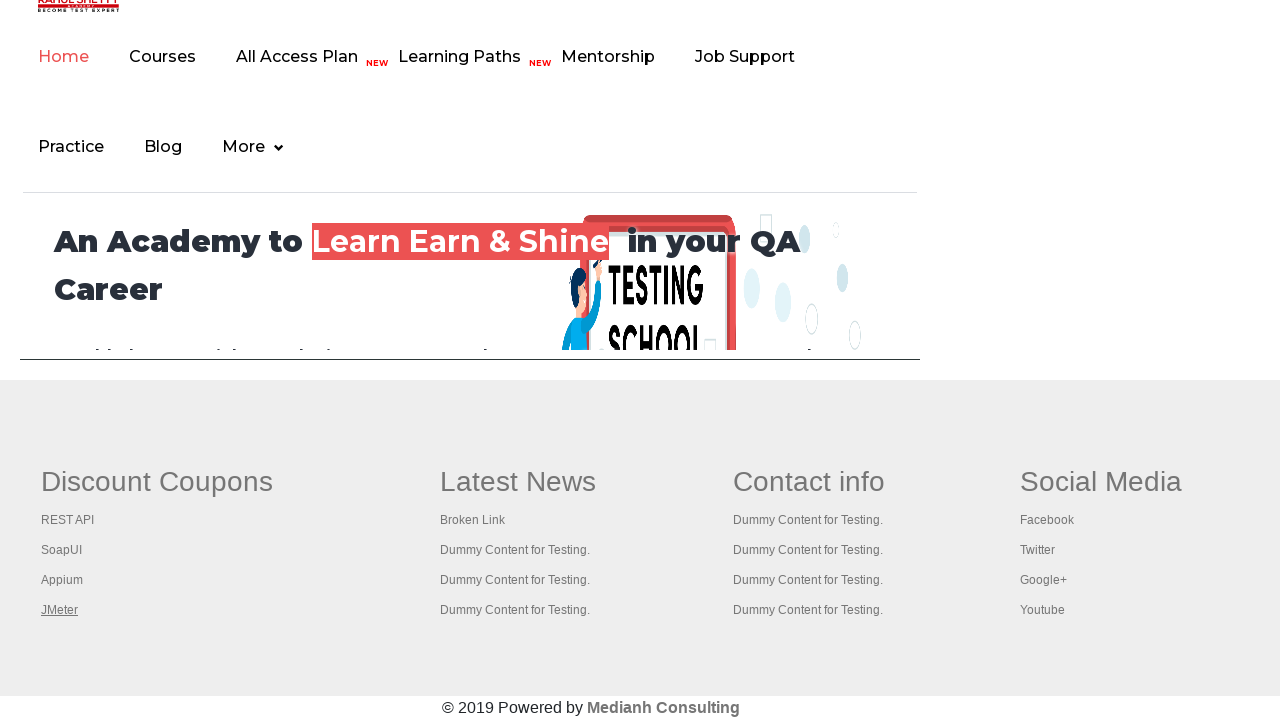

Waited 500ms and captured tab title: 'Practice Page' and URL: 'https://rahulshettyacademy.com/AutomationPractice/'
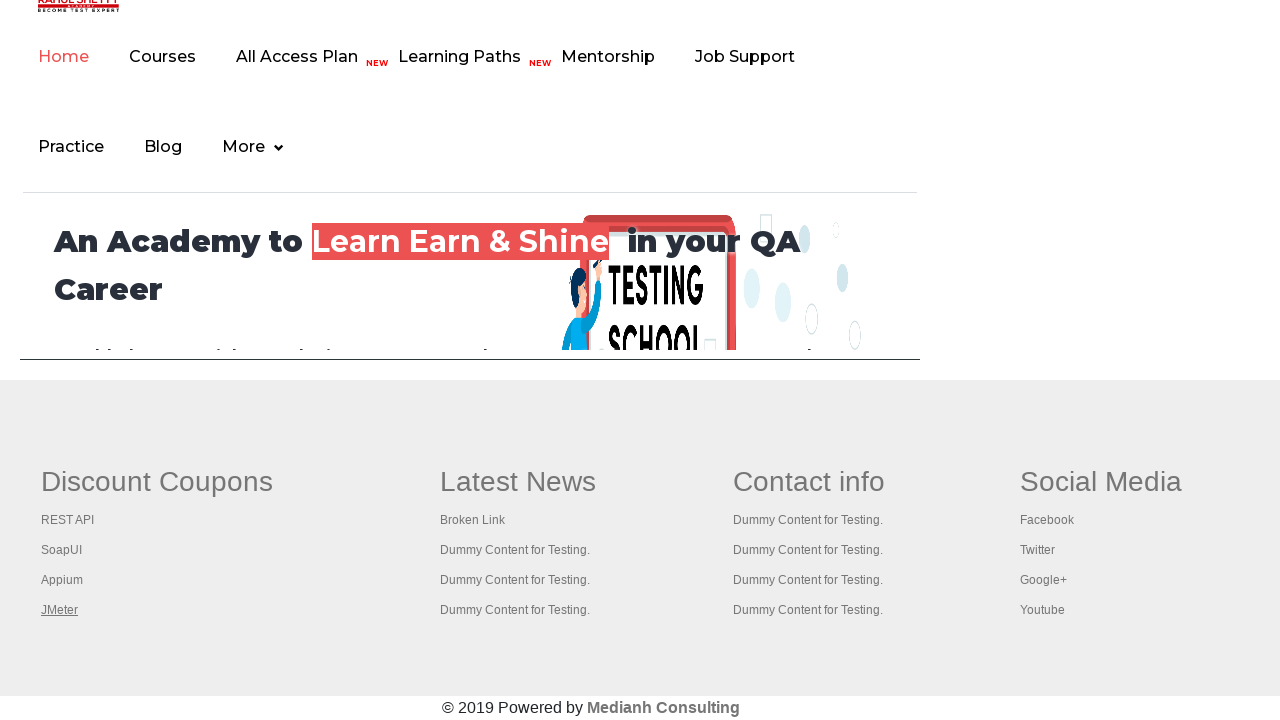

Brought tab to front: https://www.restapitutorial.com/
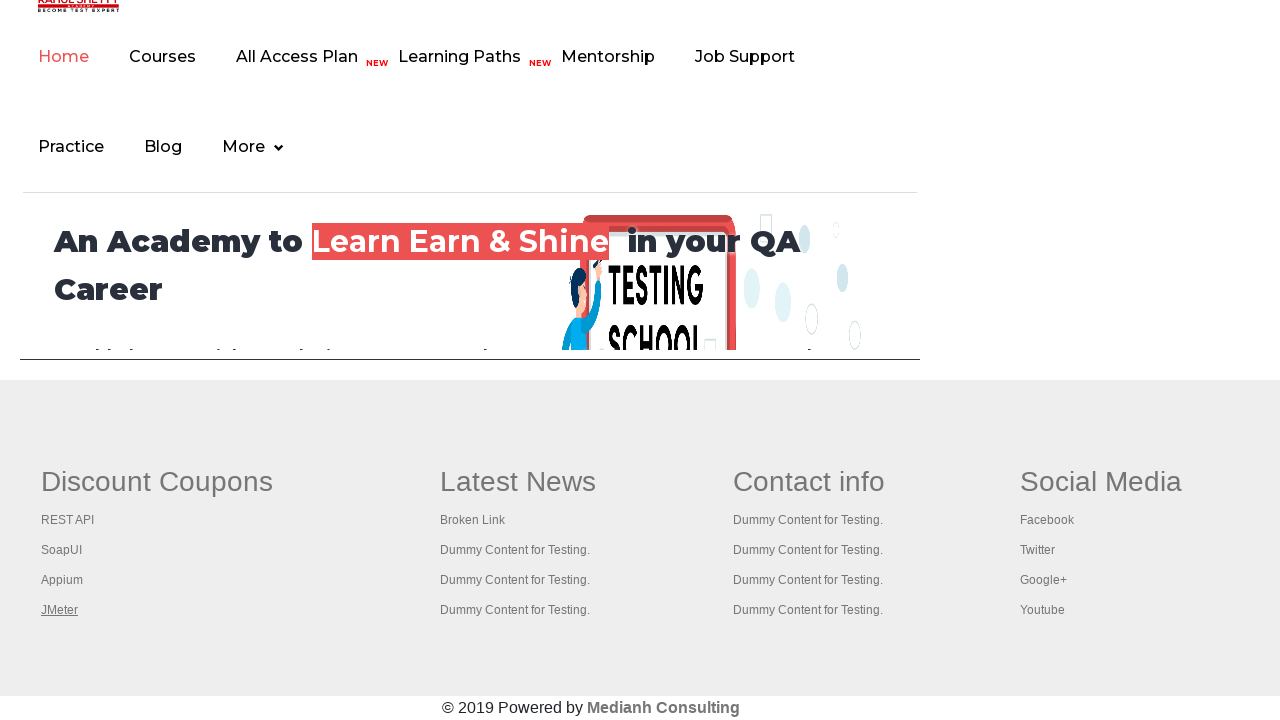

Waited 500ms and captured tab title: 'REST API Tutorial' and URL: 'https://www.restapitutorial.com/'
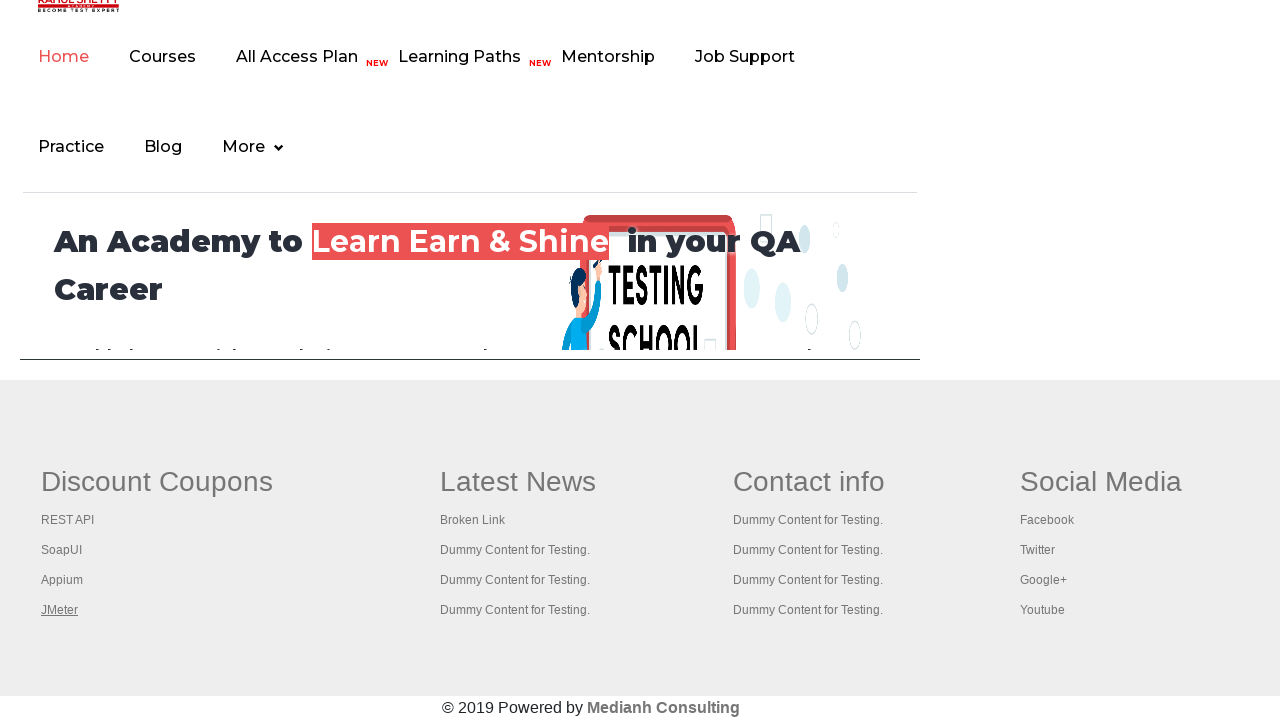

Brought tab to front: https://www.soapui.org/
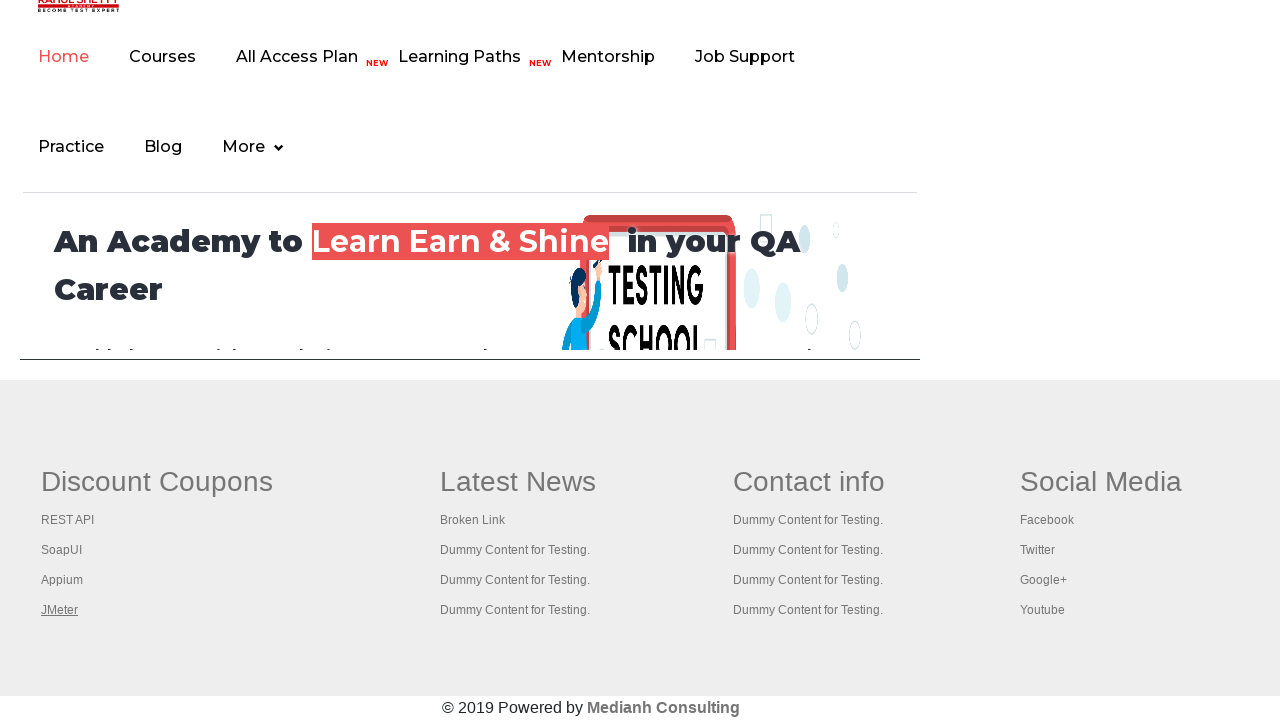

Waited 500ms and captured tab title: 'The World’s Most Popular API Testing Tool | SoapUI' and URL: 'https://www.soapui.org/'
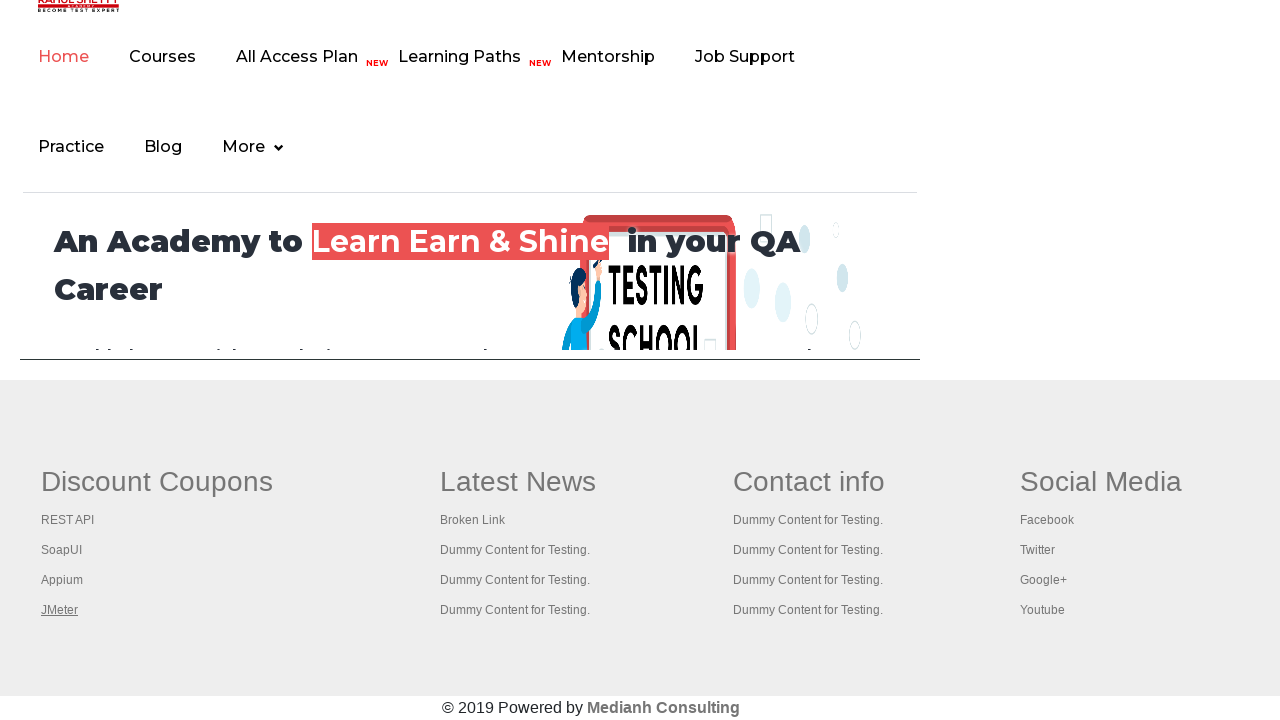

Brought tab to front: https://courses.rahulshettyacademy.com/p/appium-tutorial
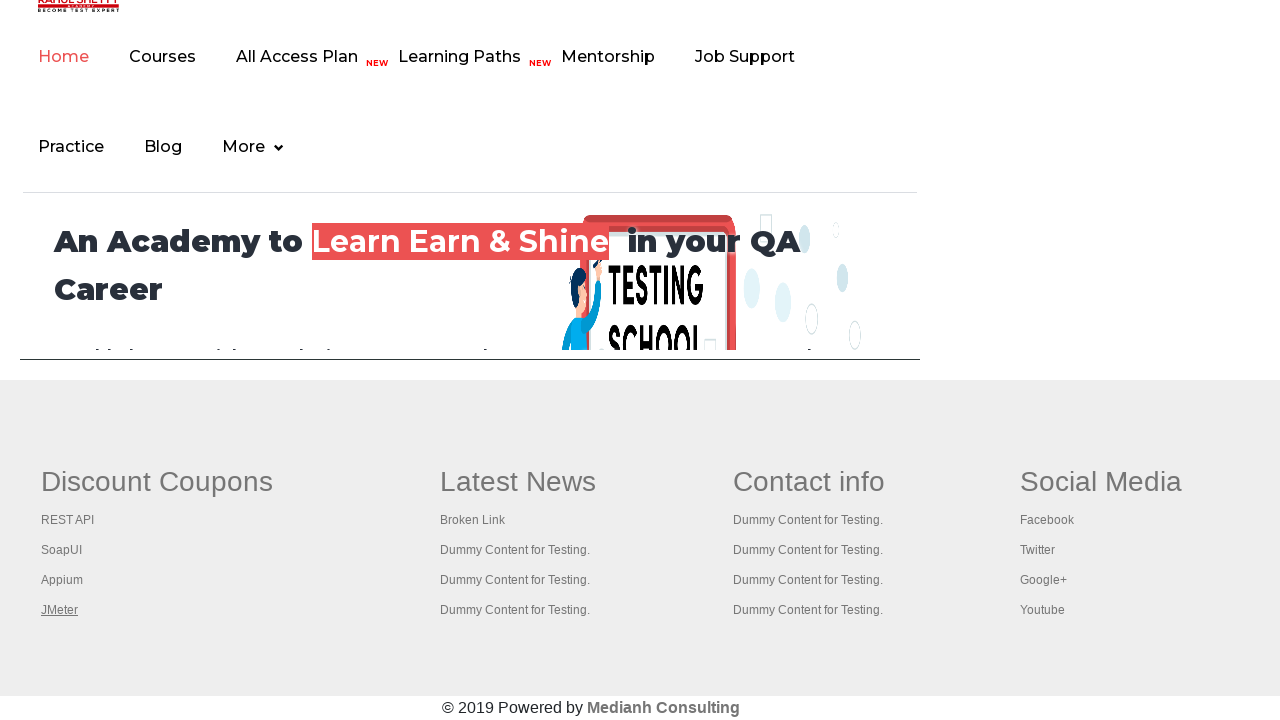

Waited 500ms and captured tab title: 'Appium tutorial for Mobile Apps testing | RahulShetty Academy | Rahul' and URL: 'https://courses.rahulshettyacademy.com/p/appium-tutorial'
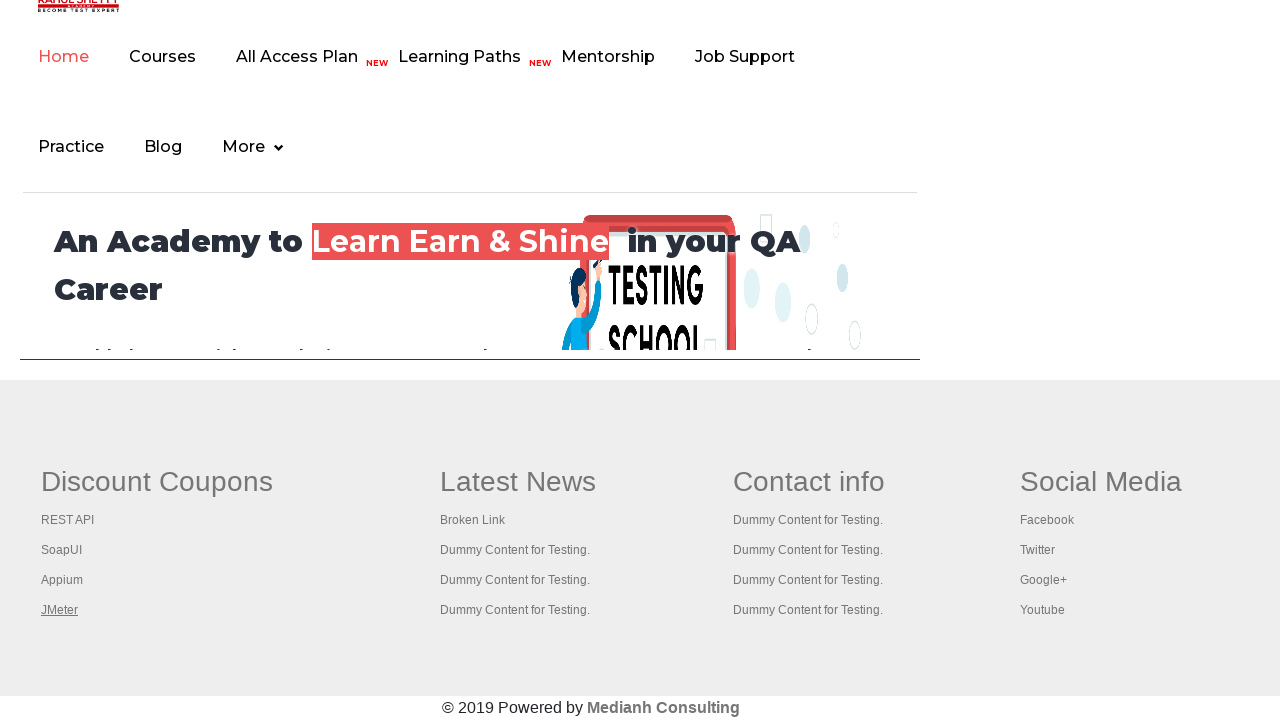

Brought tab to front: https://jmeter.apache.org/
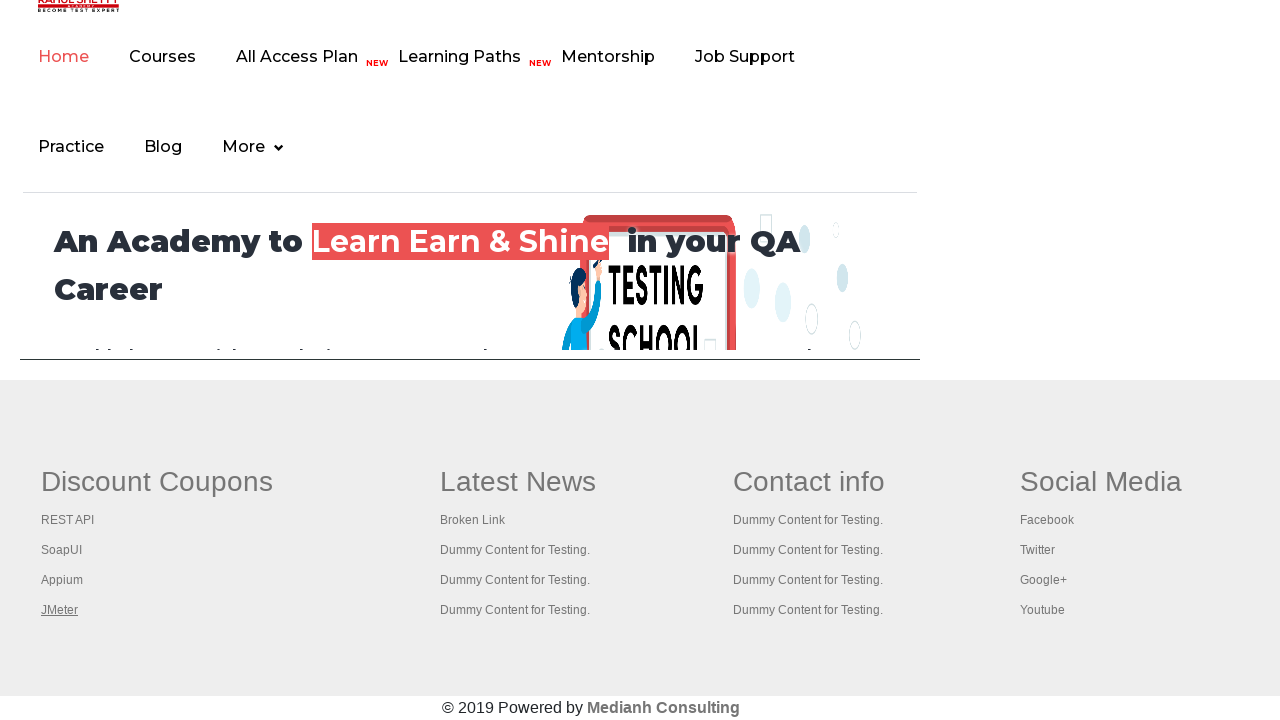

Waited 500ms and captured tab title: 'Apache JMeter - Apache JMeter™' and URL: 'https://jmeter.apache.org/'
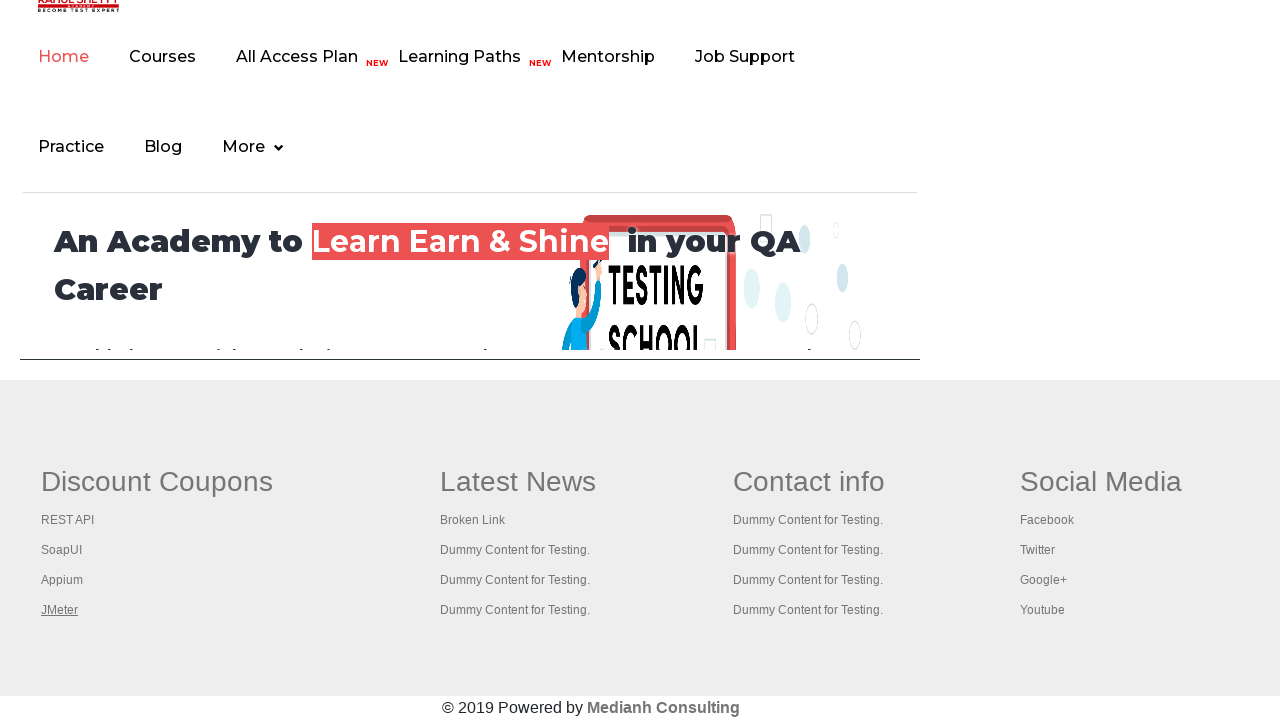

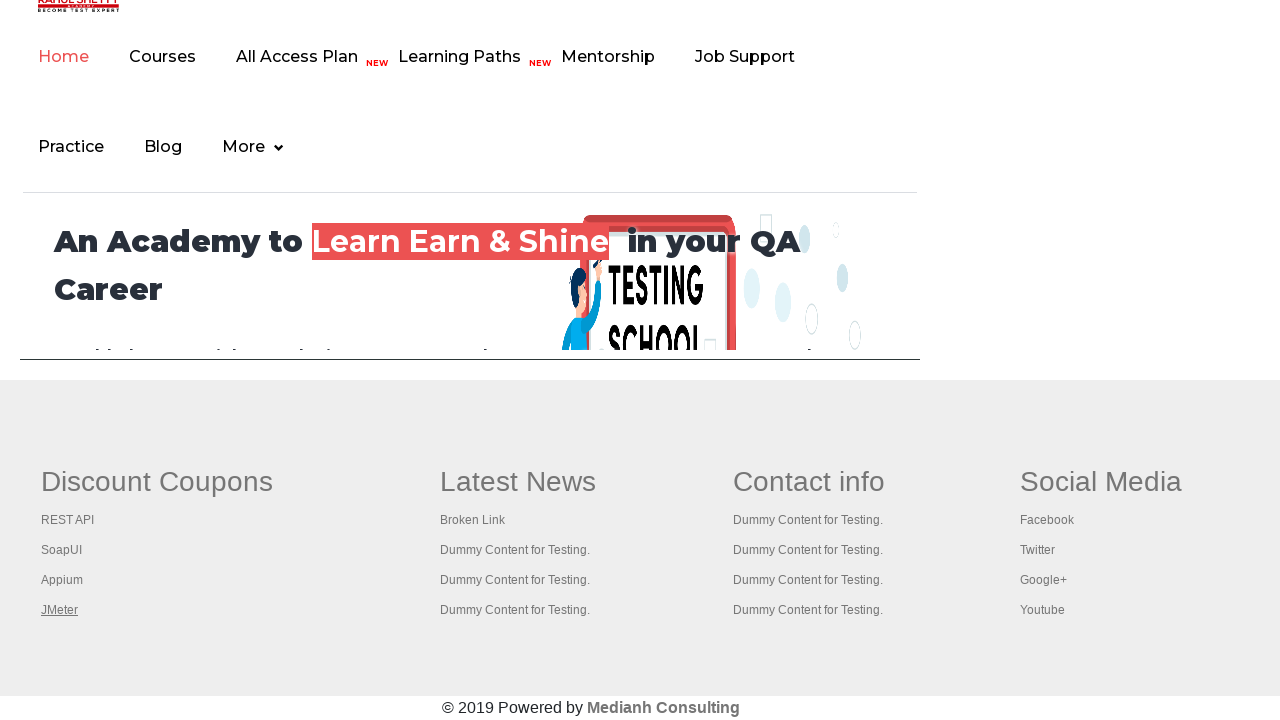